Tests drag and drop functionality on the jQuery UI droppable demo page by dragging a source element and dropping it onto a target element

Starting URL: https://jqueryui.com/droppable/

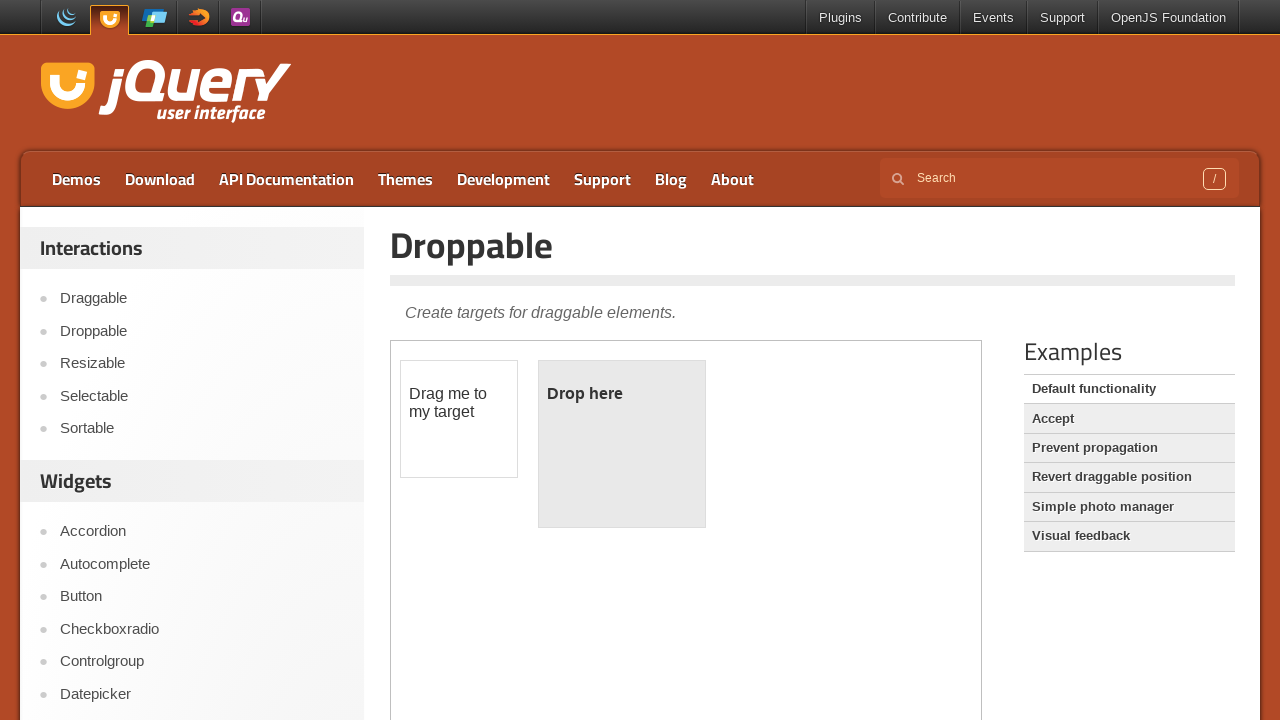

Located the iframe containing the drag and drop demo
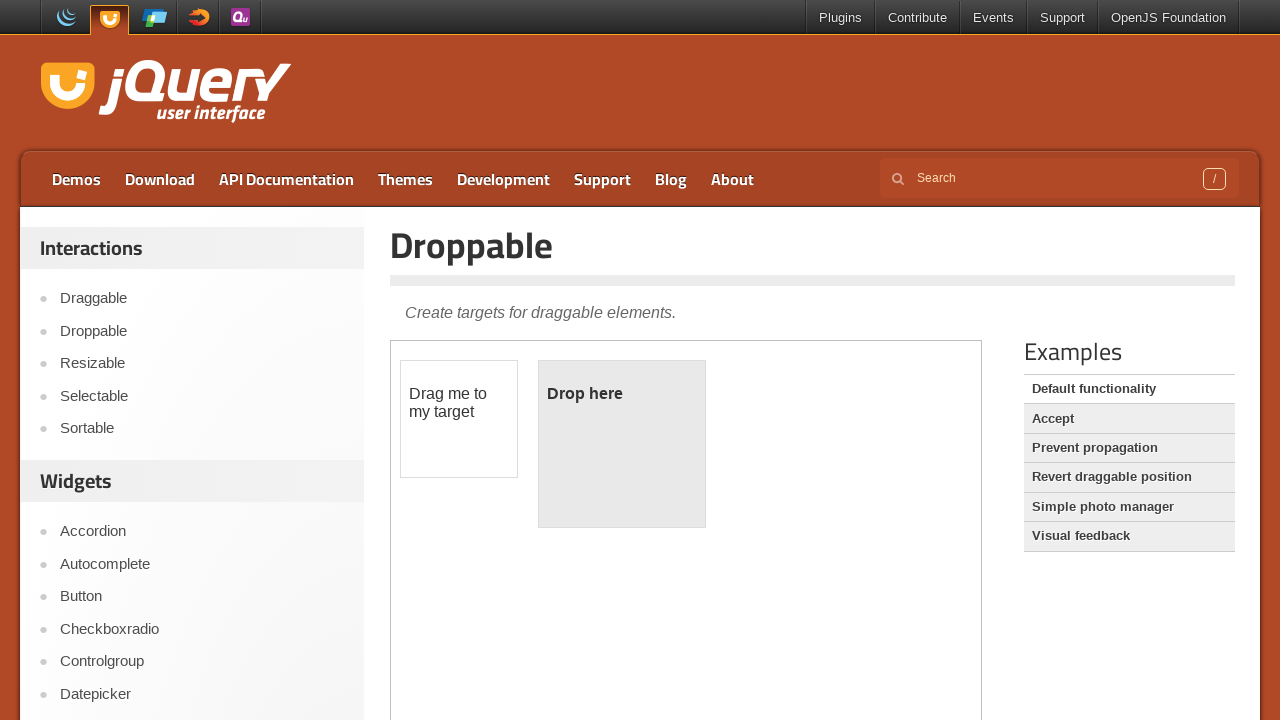

Located the draggable source element
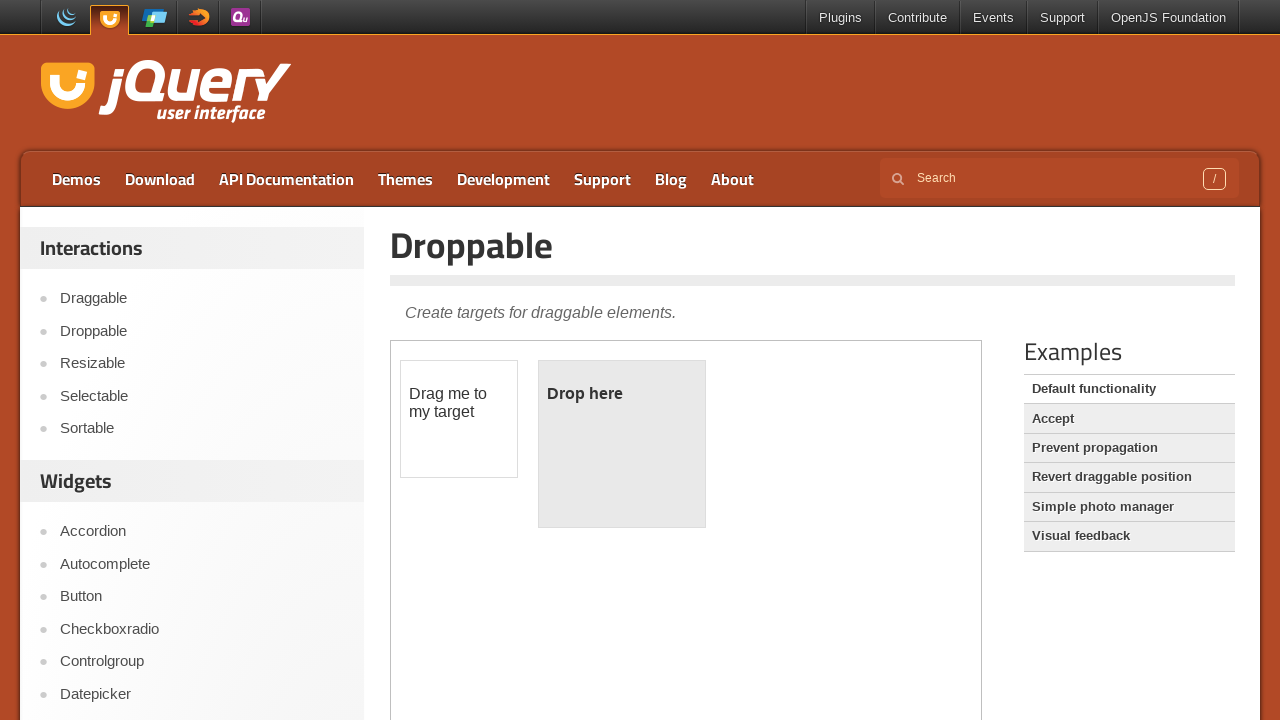

Located the droppable target element
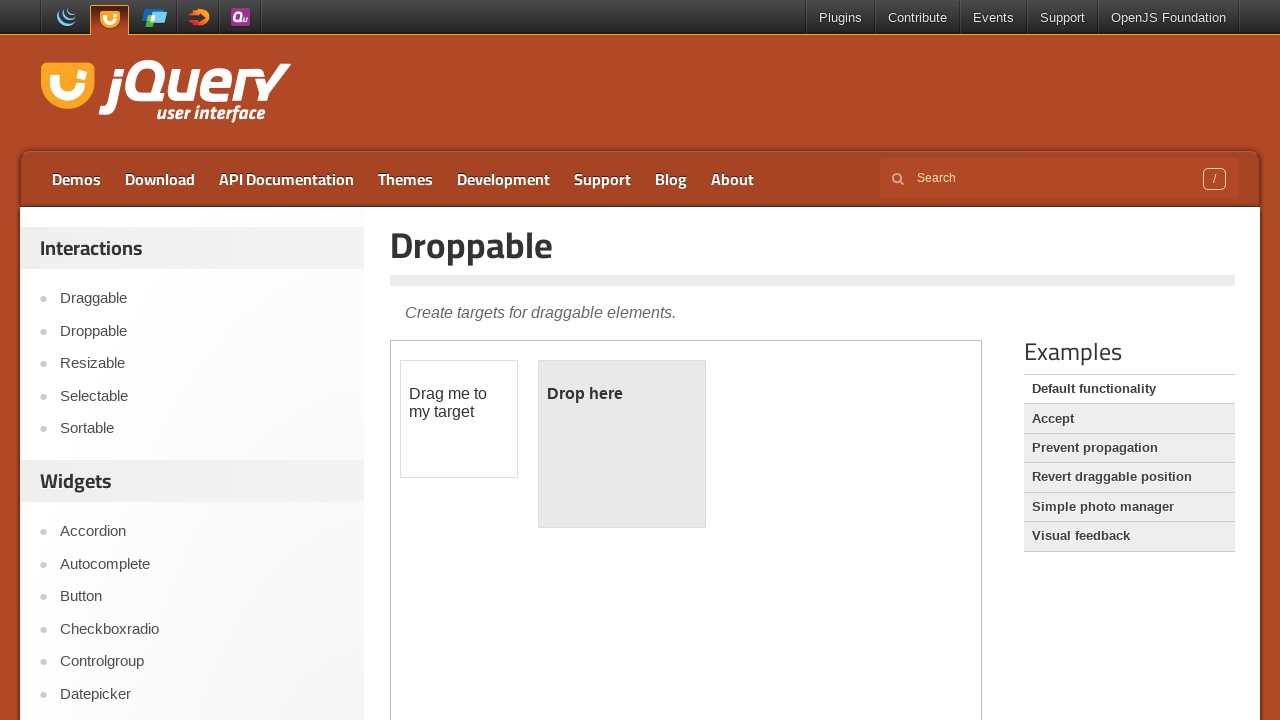

Dragged source element and dropped it onto target element at (622, 444)
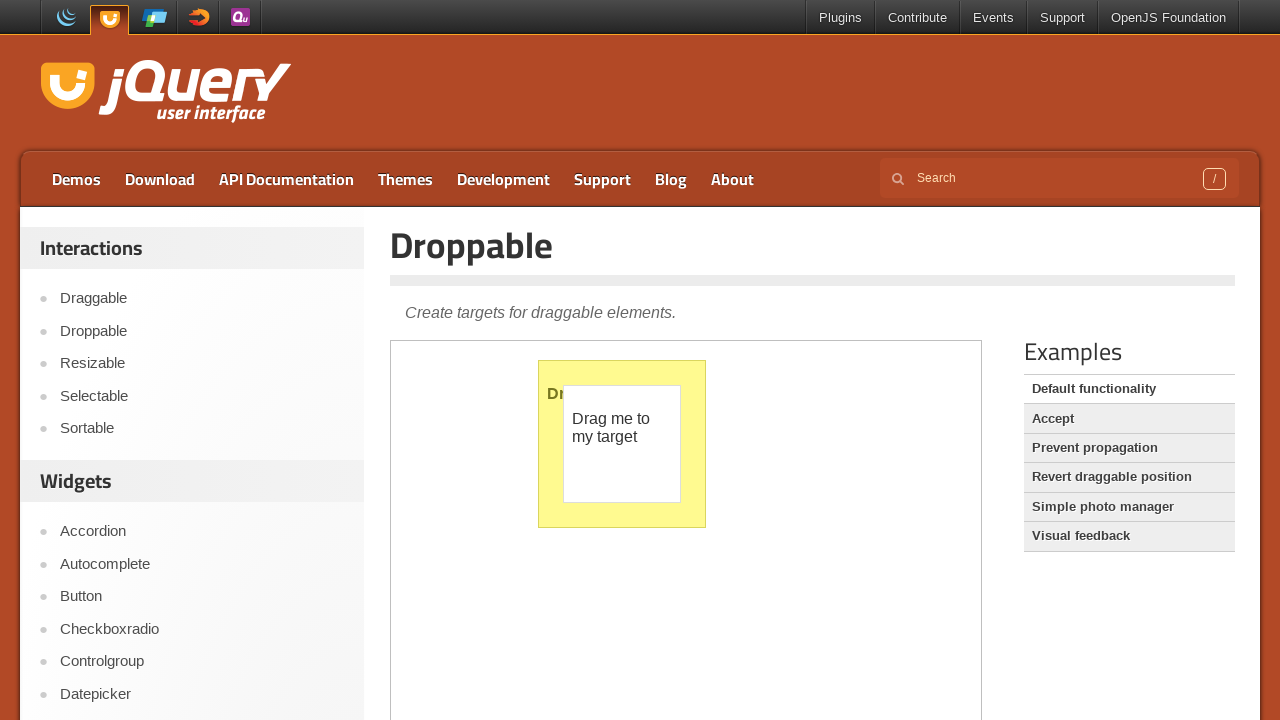

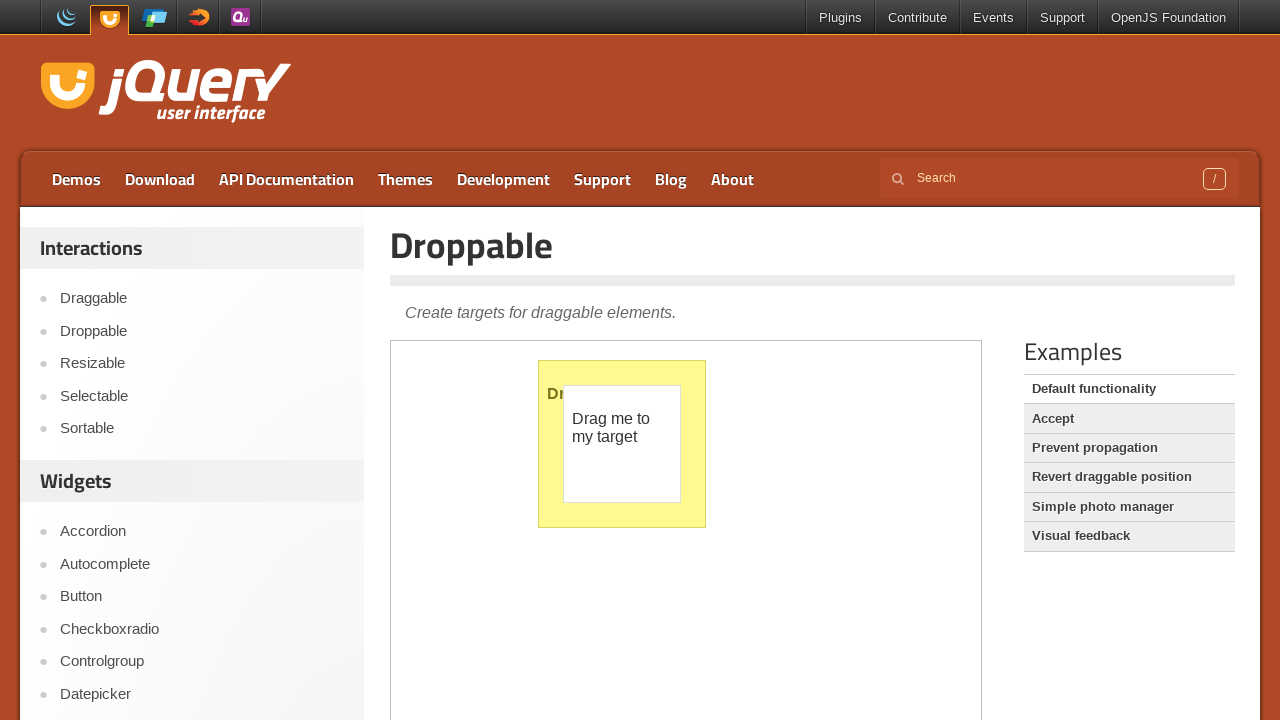